Tests file download functionality by clicking a download button and verifying the download completes

Starting URL: https://demoqa.com/upload-download

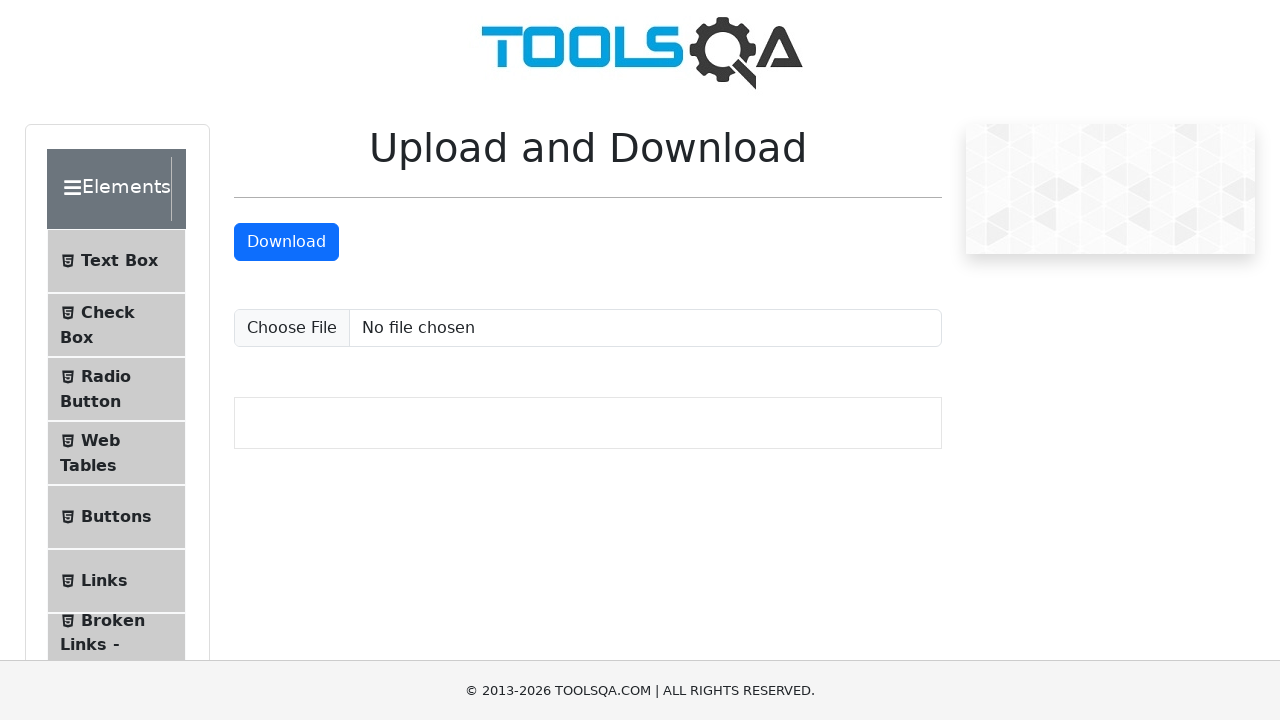

Download button selector loaded
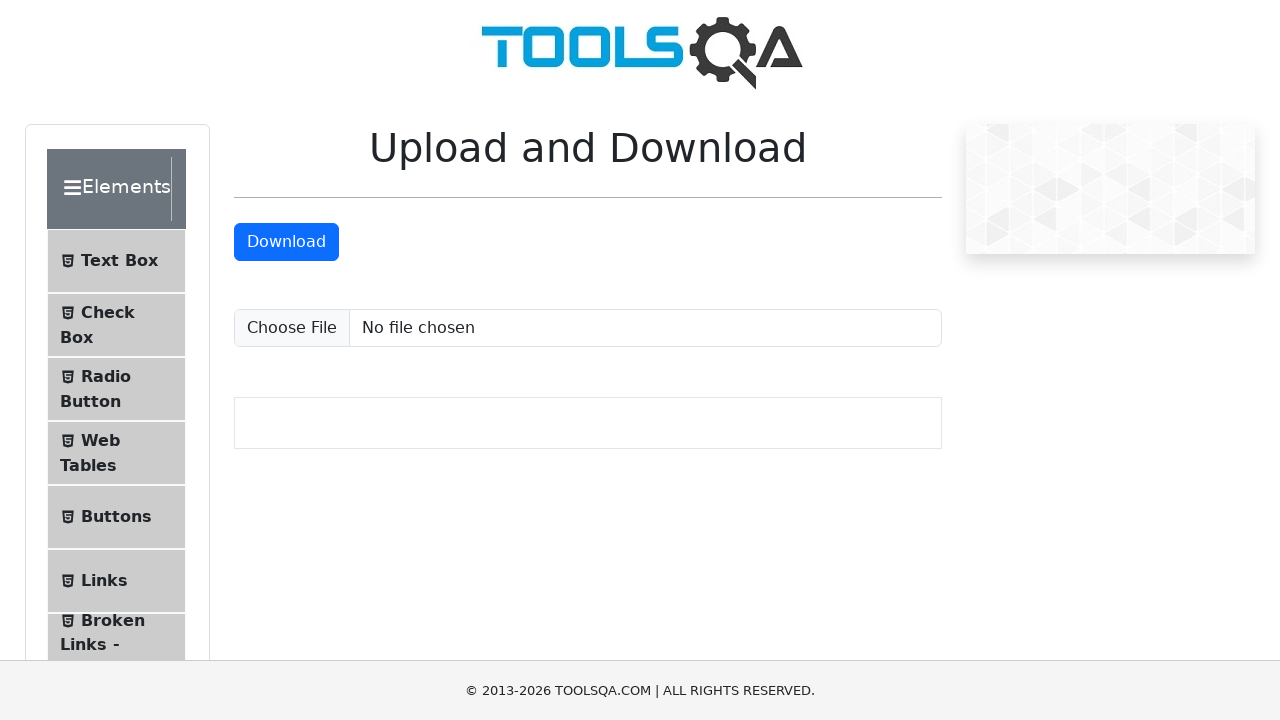

Located download button element
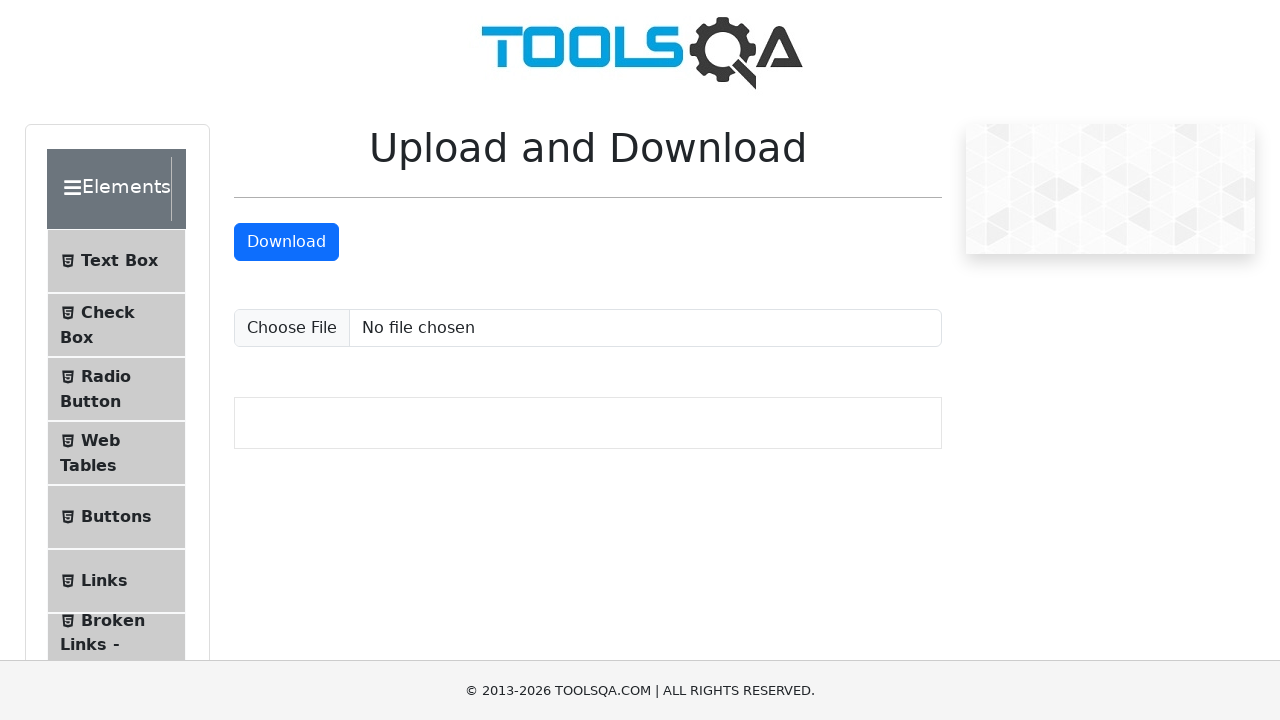

Scrolled download button into view
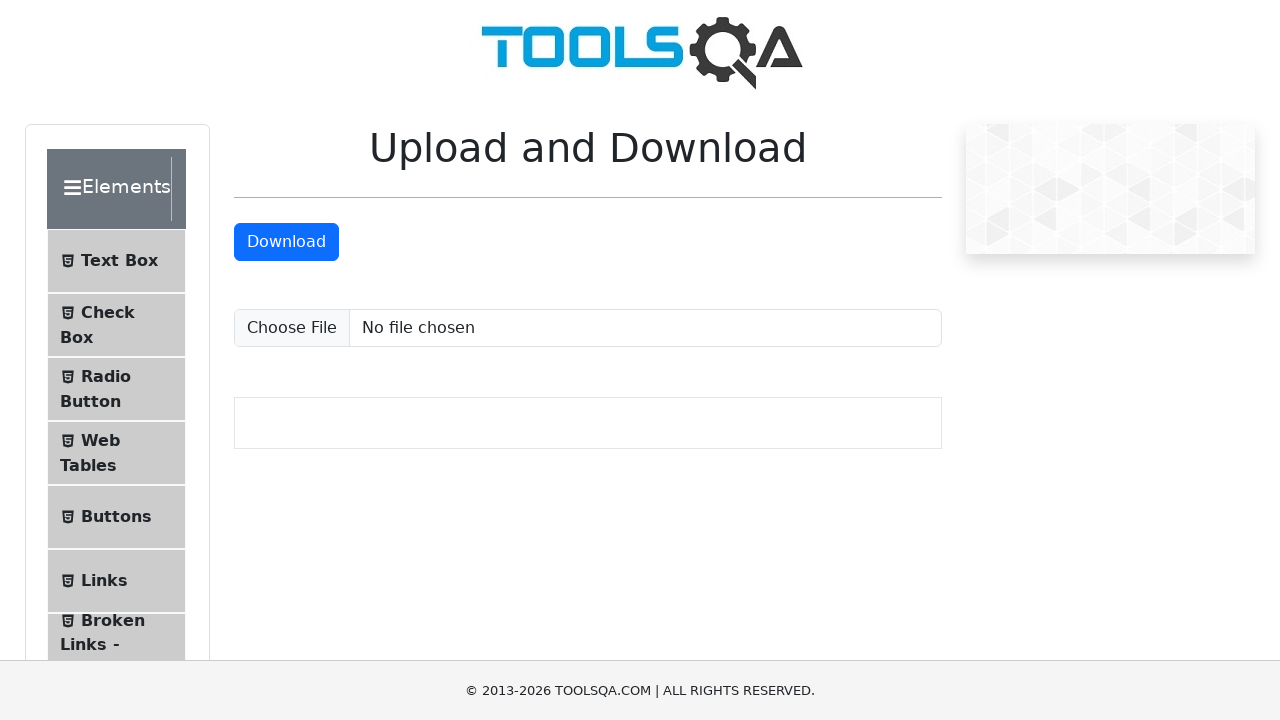

Clicked download button and started file download at (286, 242) on #downloadButton
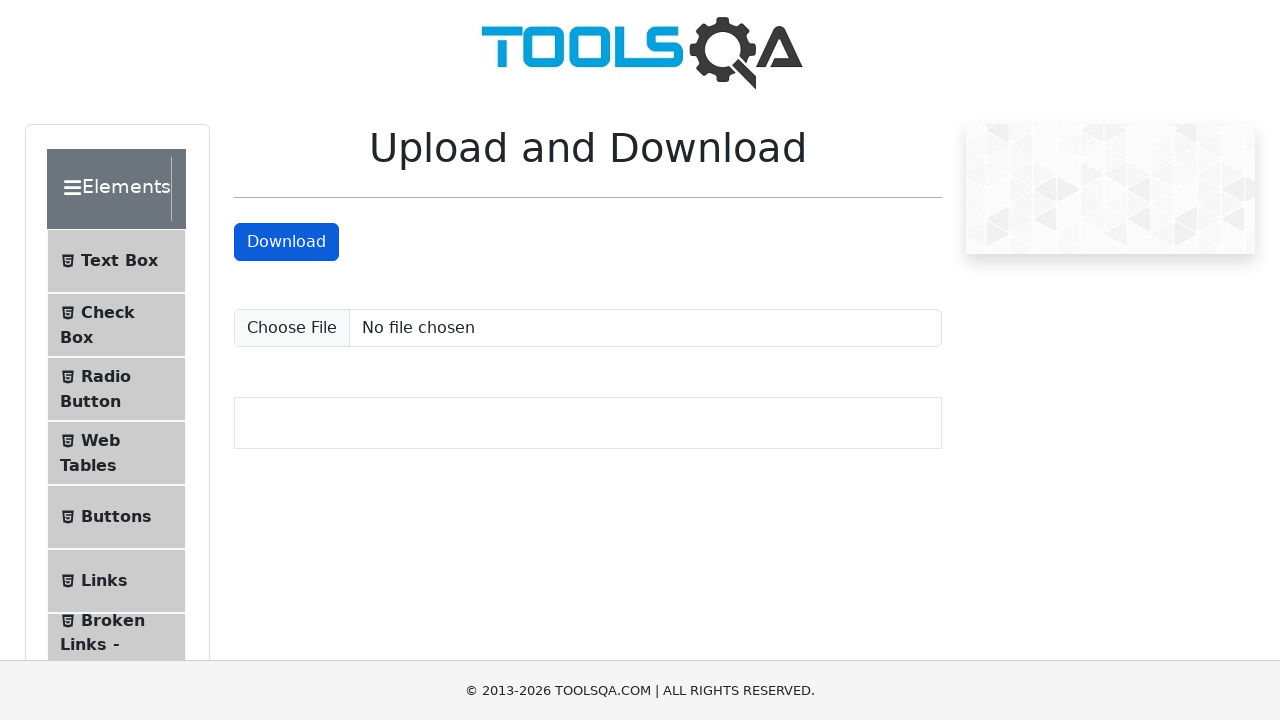

Retrieved download object from download context
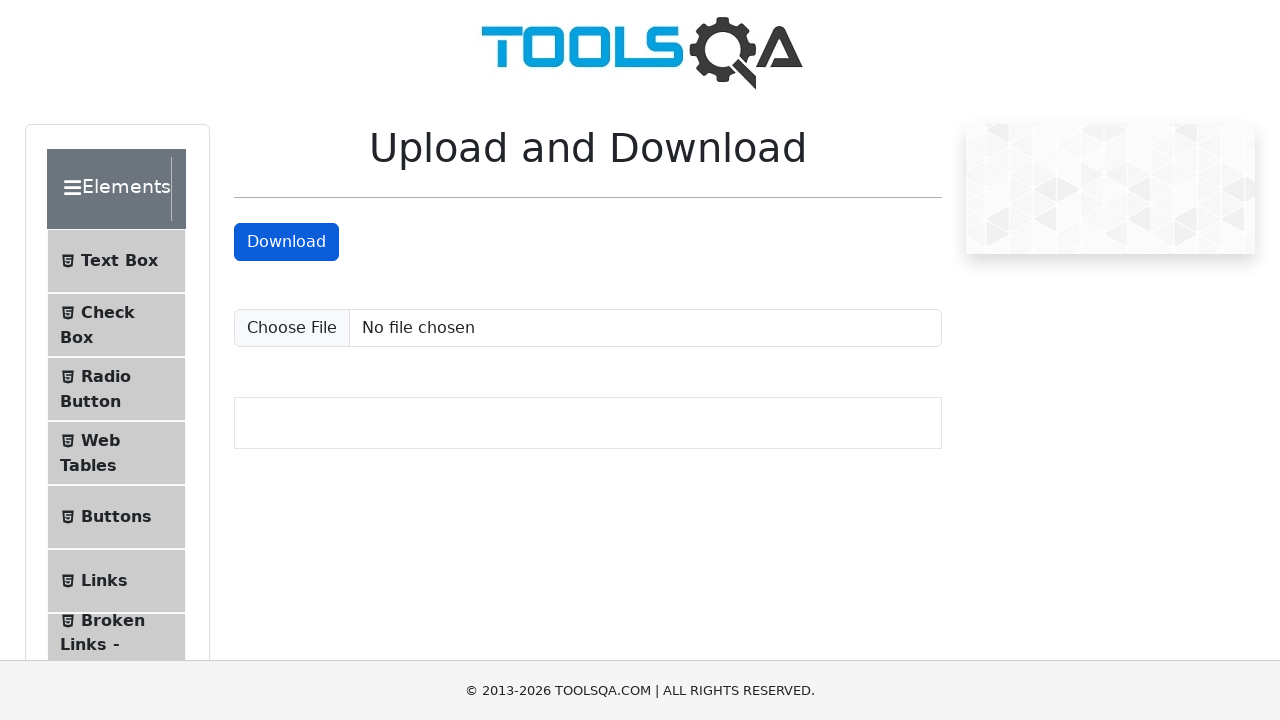

Download completed and file path retrieved
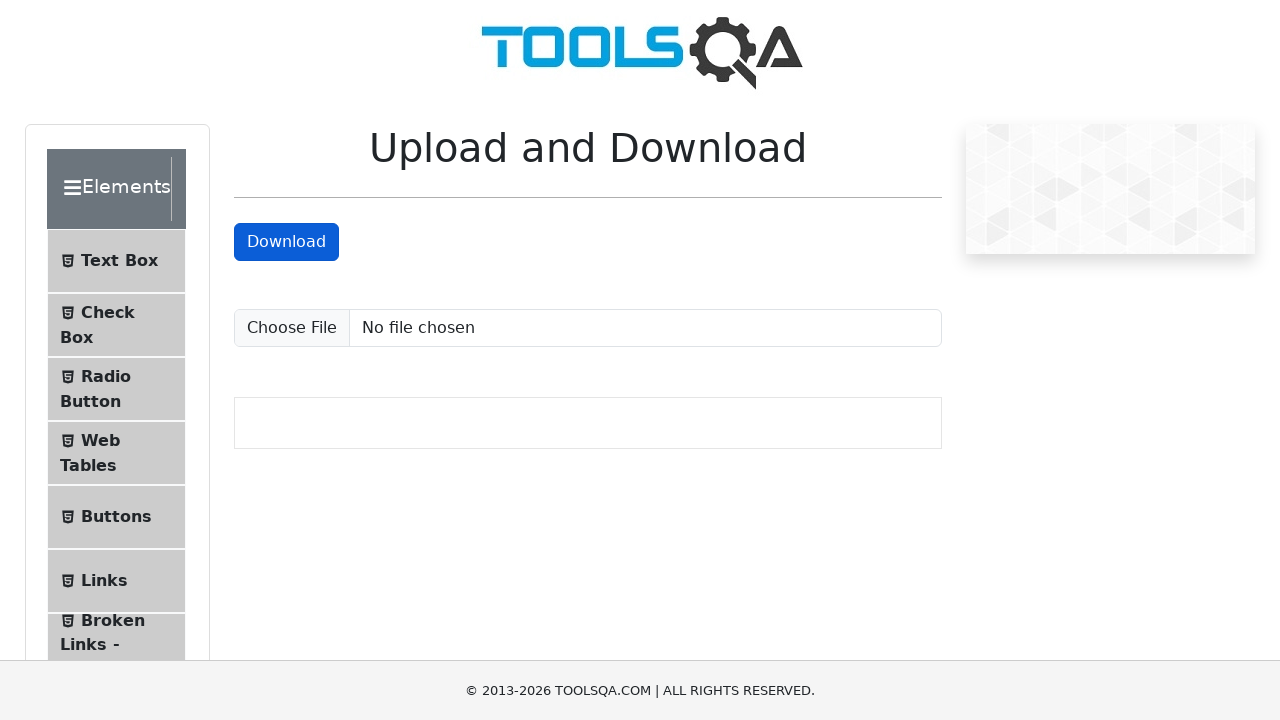

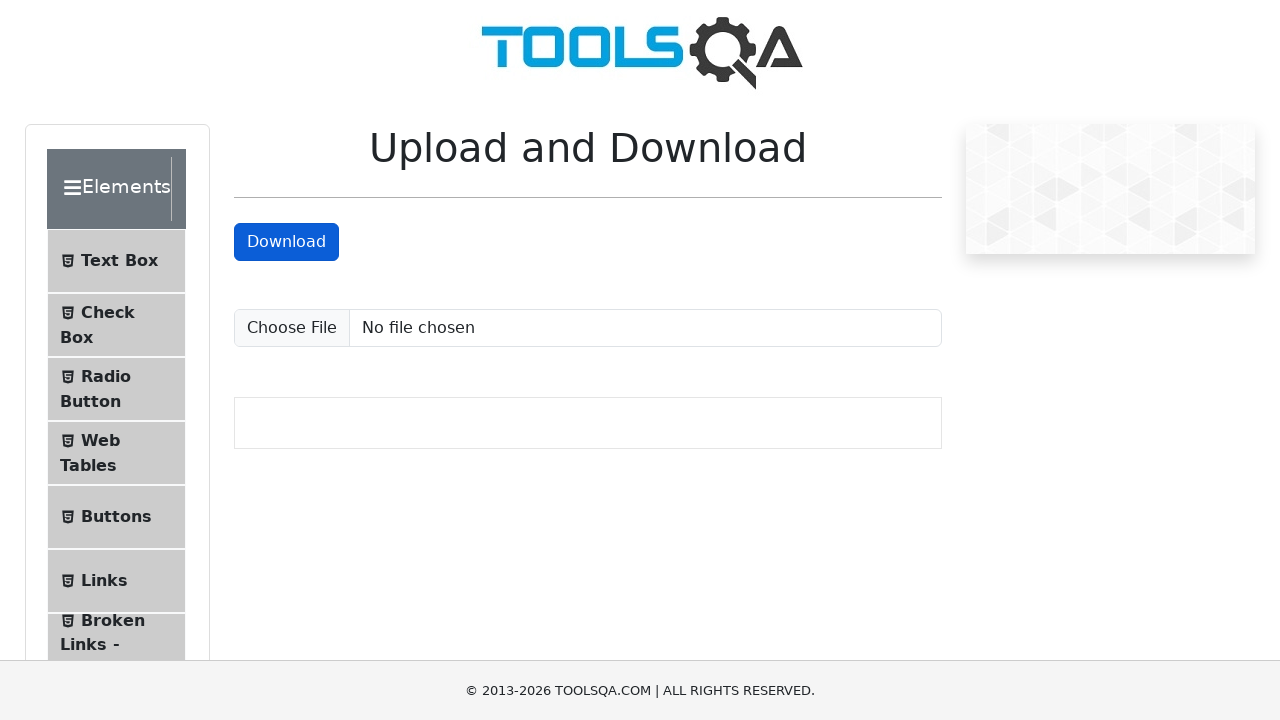